Tests navigation on a campus events page by clicking the "Load More" button to load additional events, then navigating to a specific event detail page to verify event information is displayed.

Starting URL: https://ou.campuslabs.com/engage/events

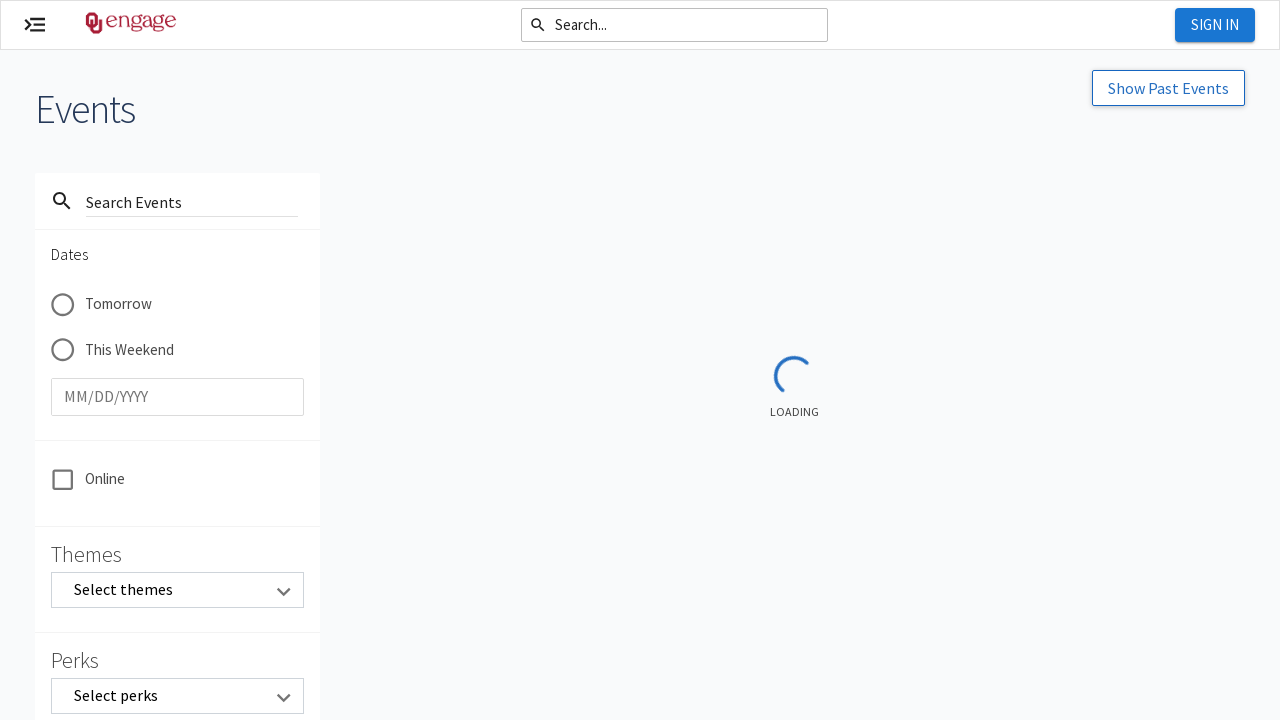

Waited for events page to load
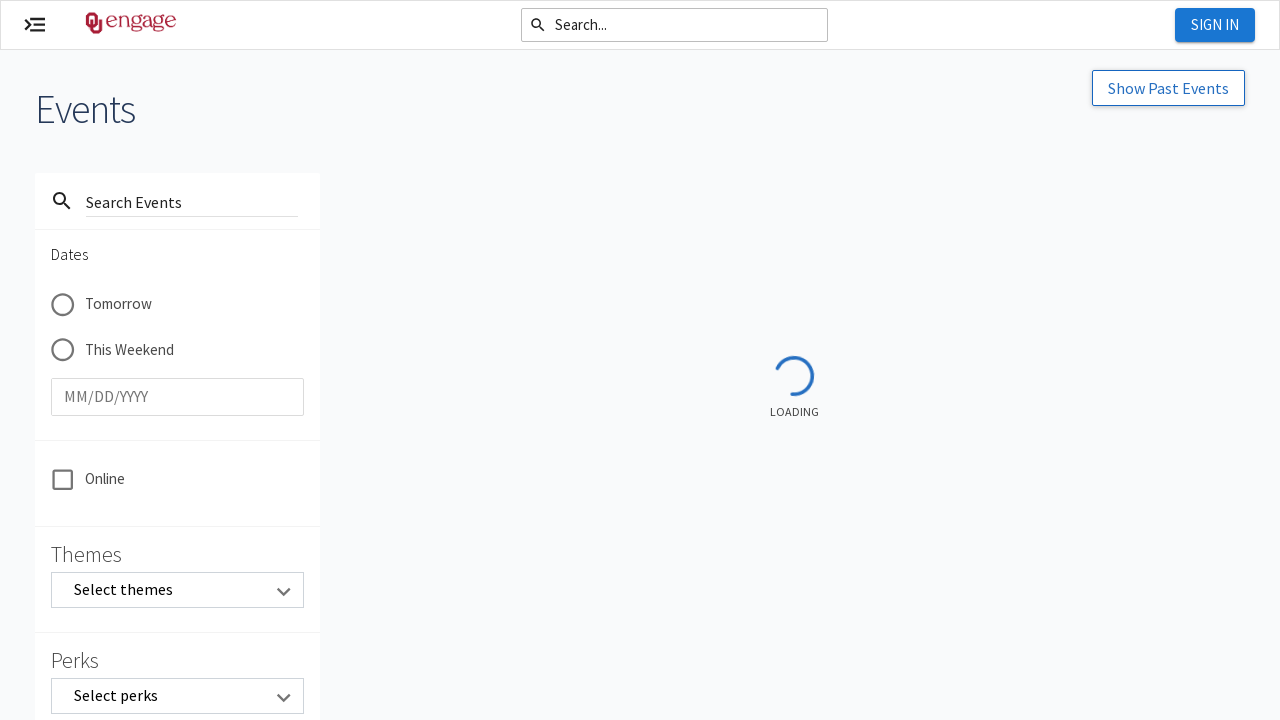

'Load More' button not found or click failed - all events may already be loaded on button:has(span:text('Load More'))
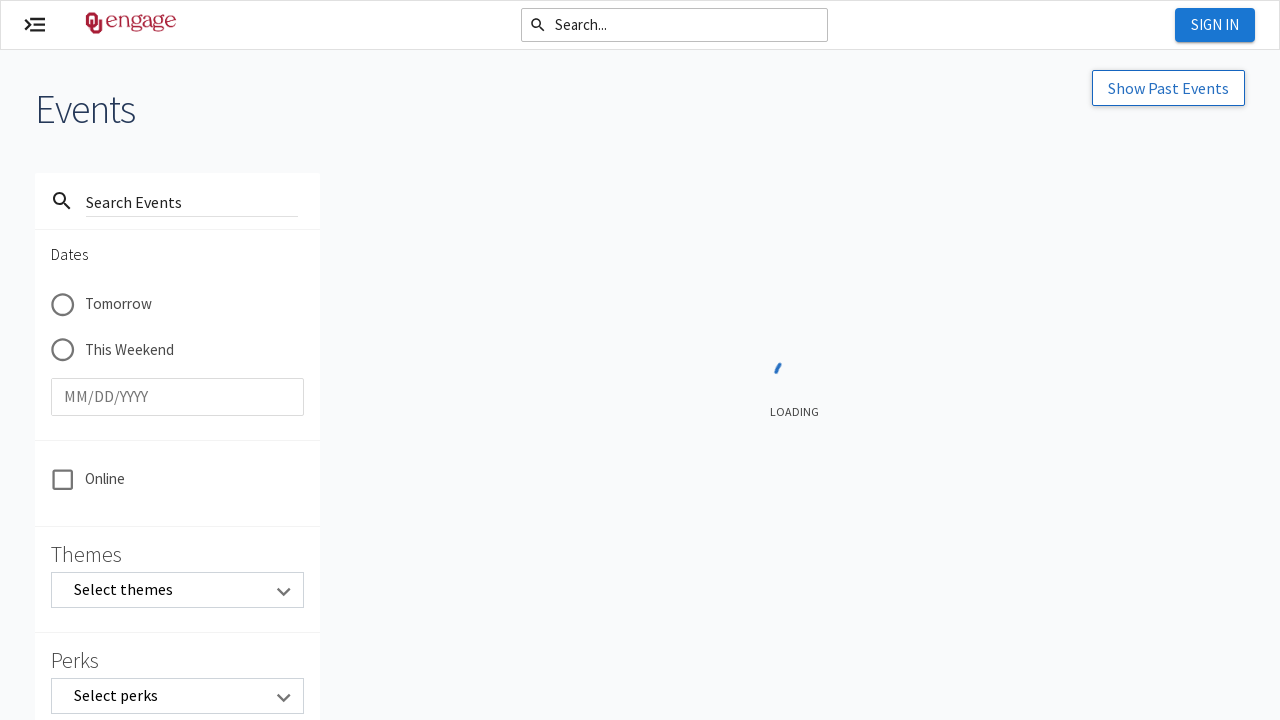

Clicked 'Show Past Events' button at (1168, 88) on button:has(span:text('Show Past Events'))
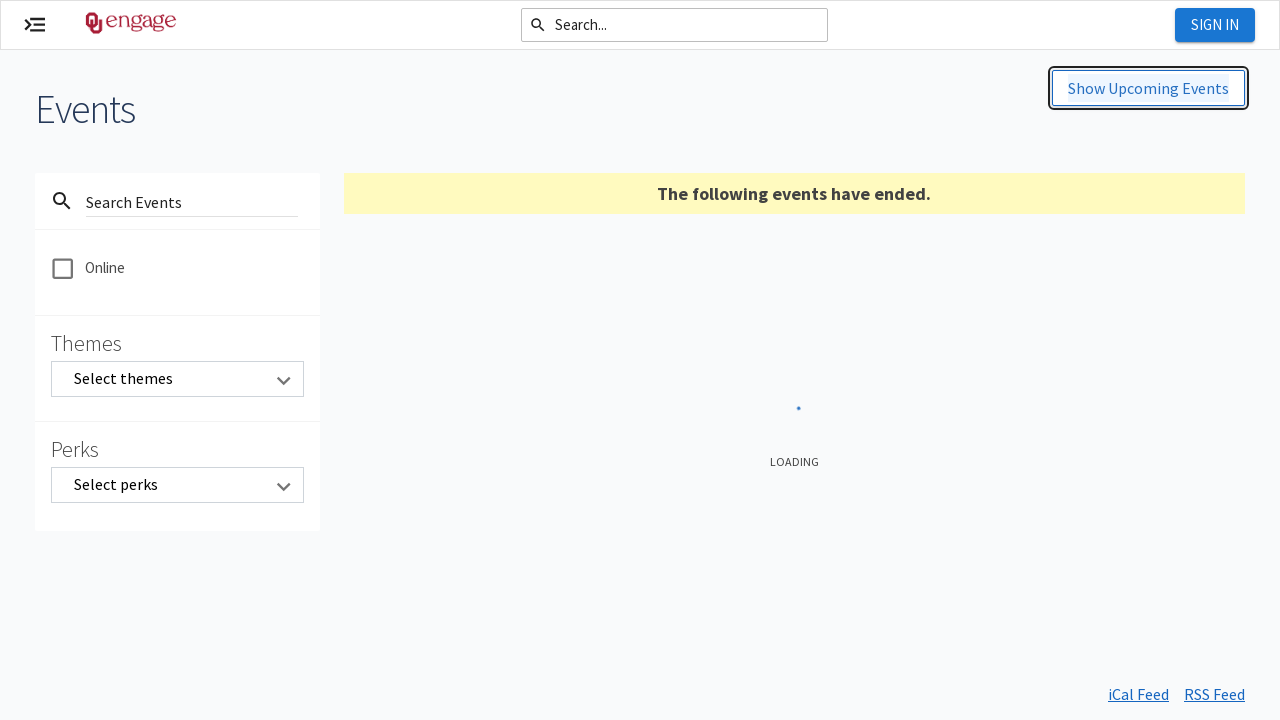

Waited 1 second for past events to load
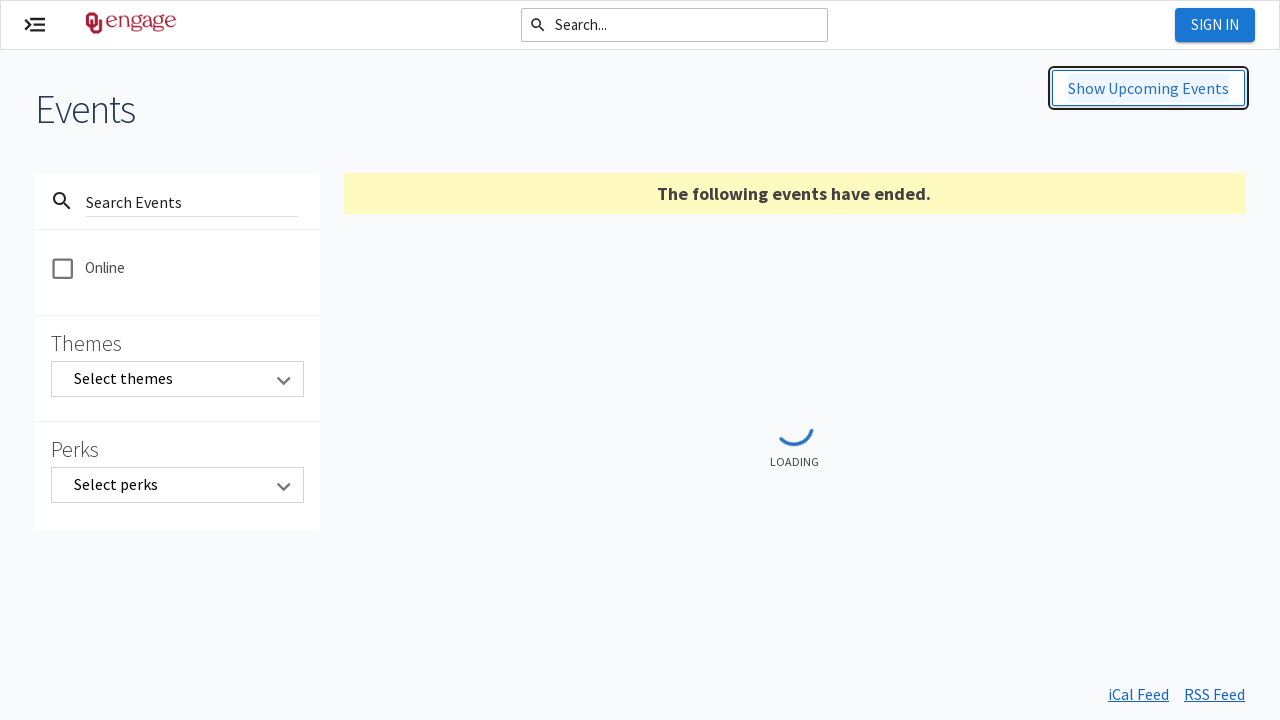

Navigated to specific event detail page (Event ID: 10025893)
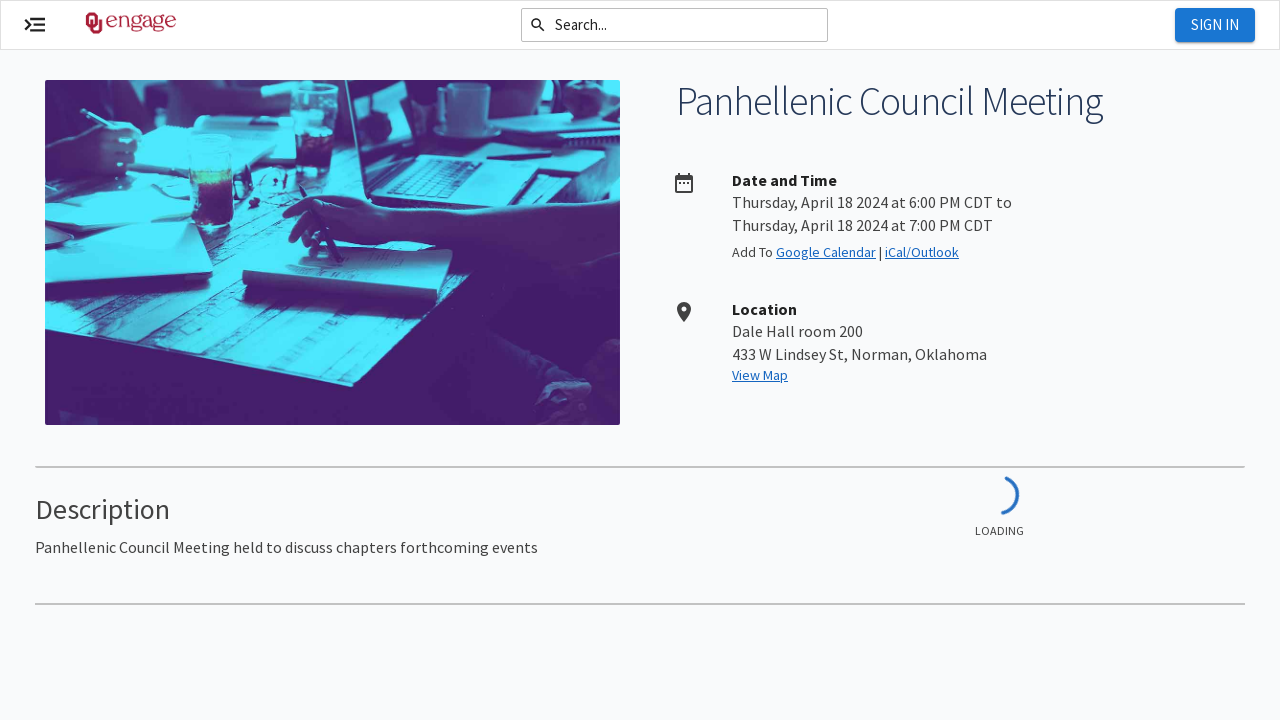

Event details loaded - event information paragraph found
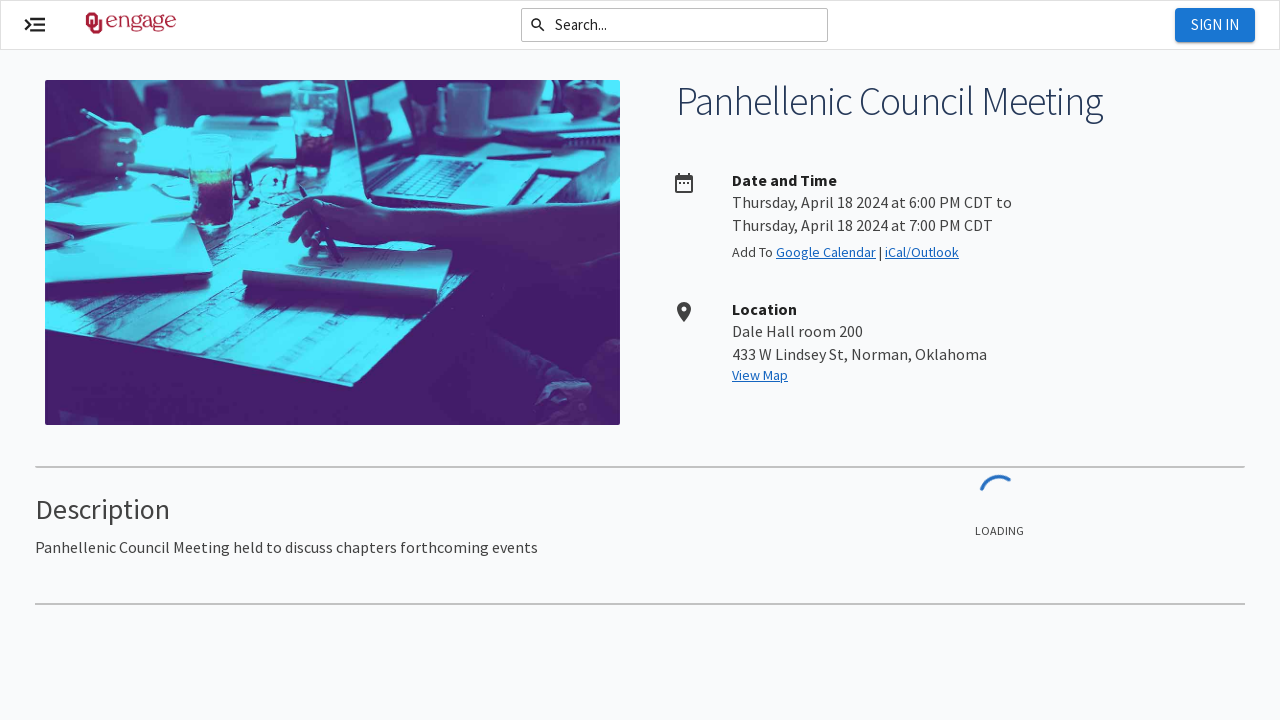

Event description section verified as present
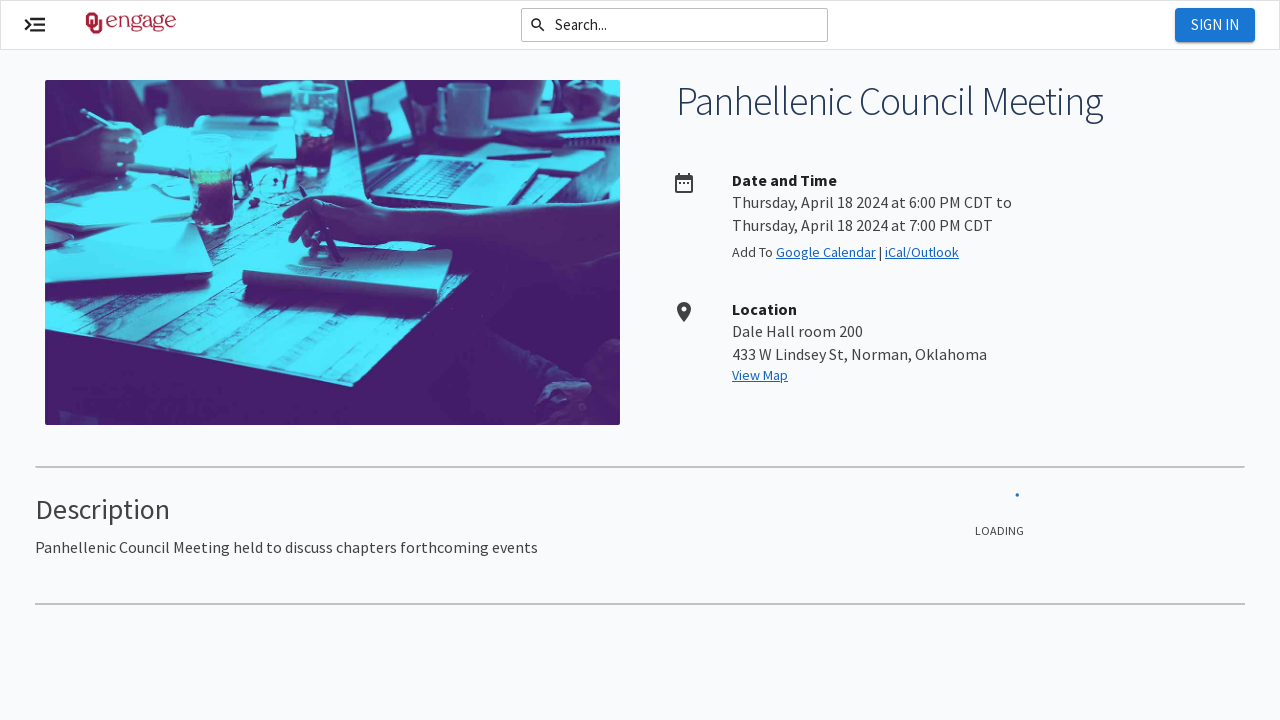

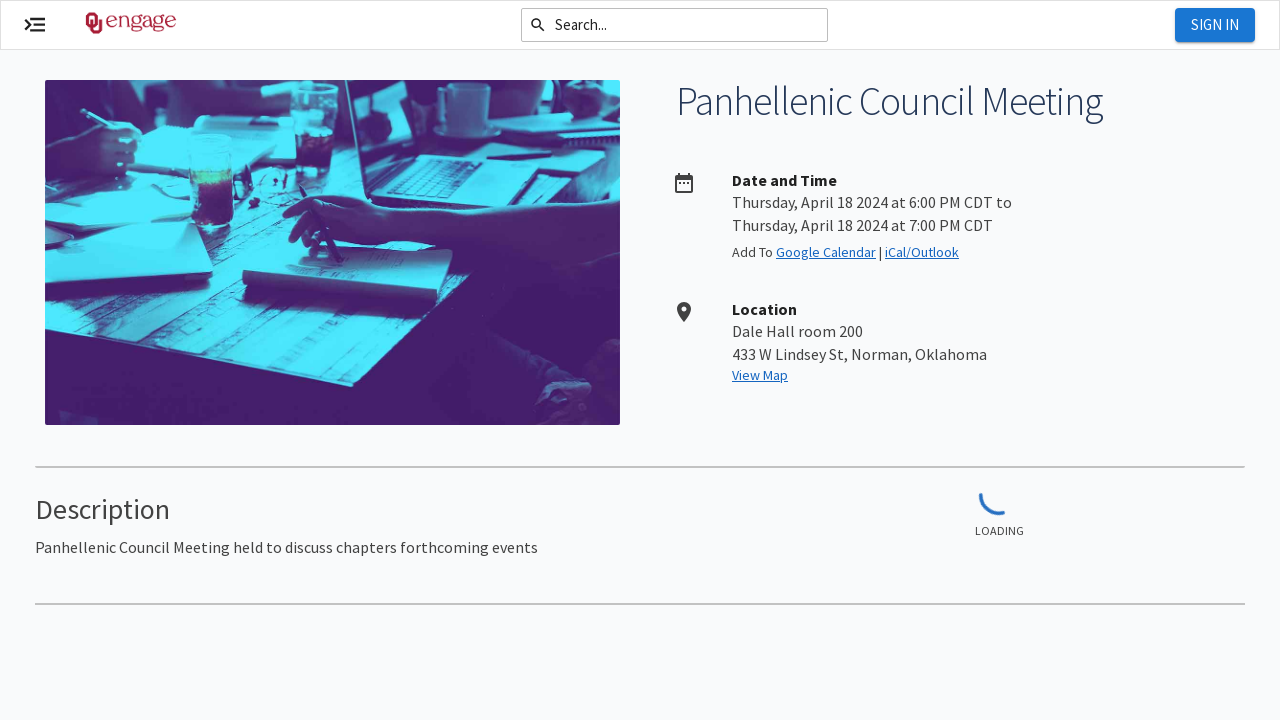